Tests that the doc search shows "No recent searches" when first opened

Starting URL: https://playwright.dev/

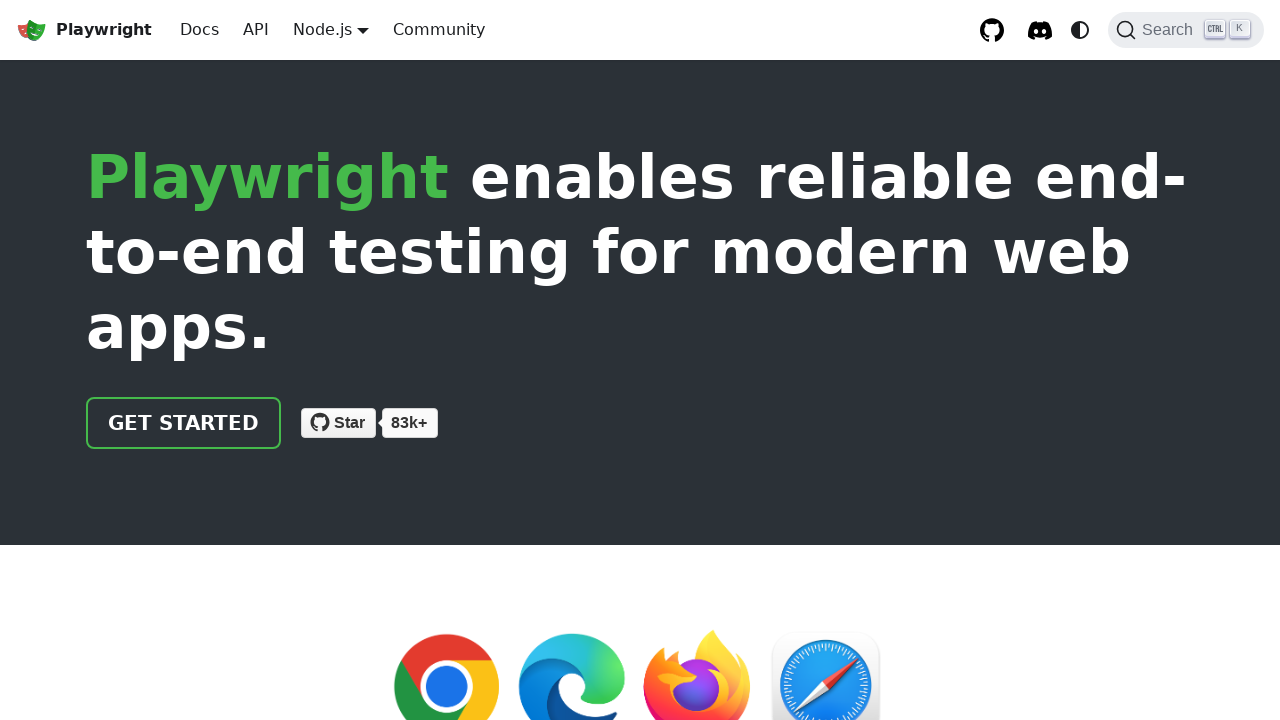

Clicked the doc search button at (1186, 30) on button.DocSearch-Button
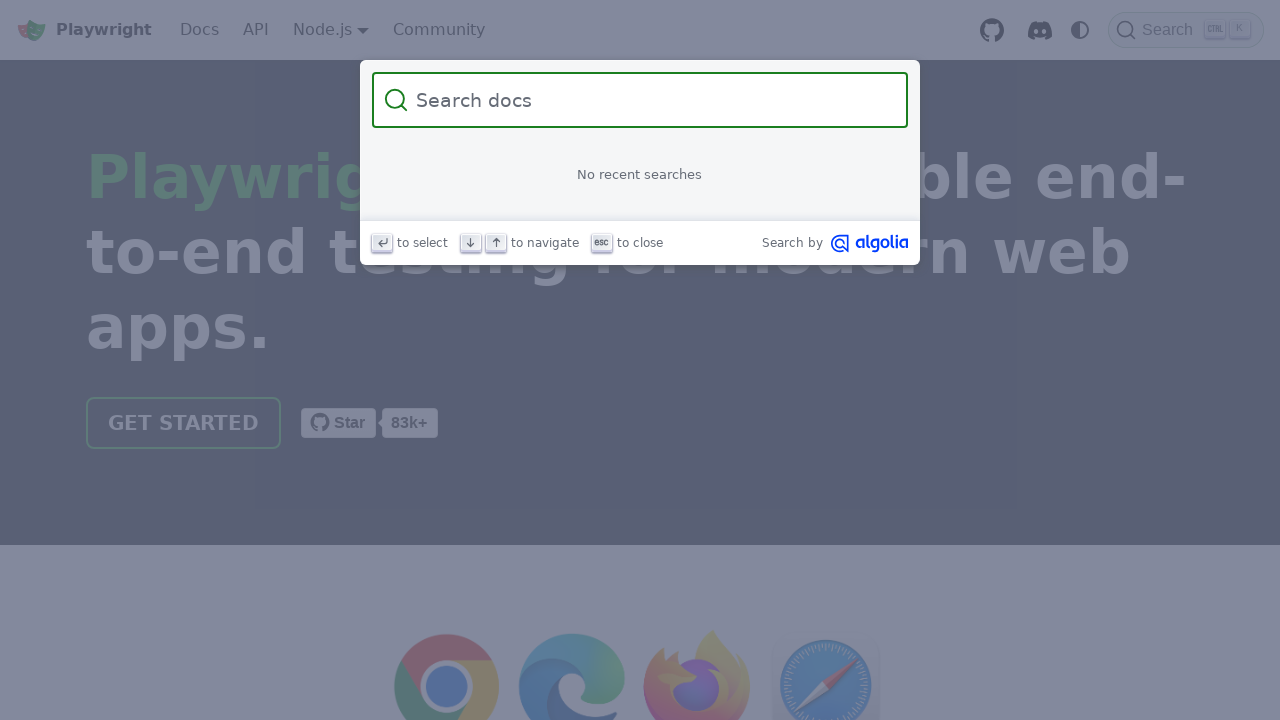

Located the DocSearch help element
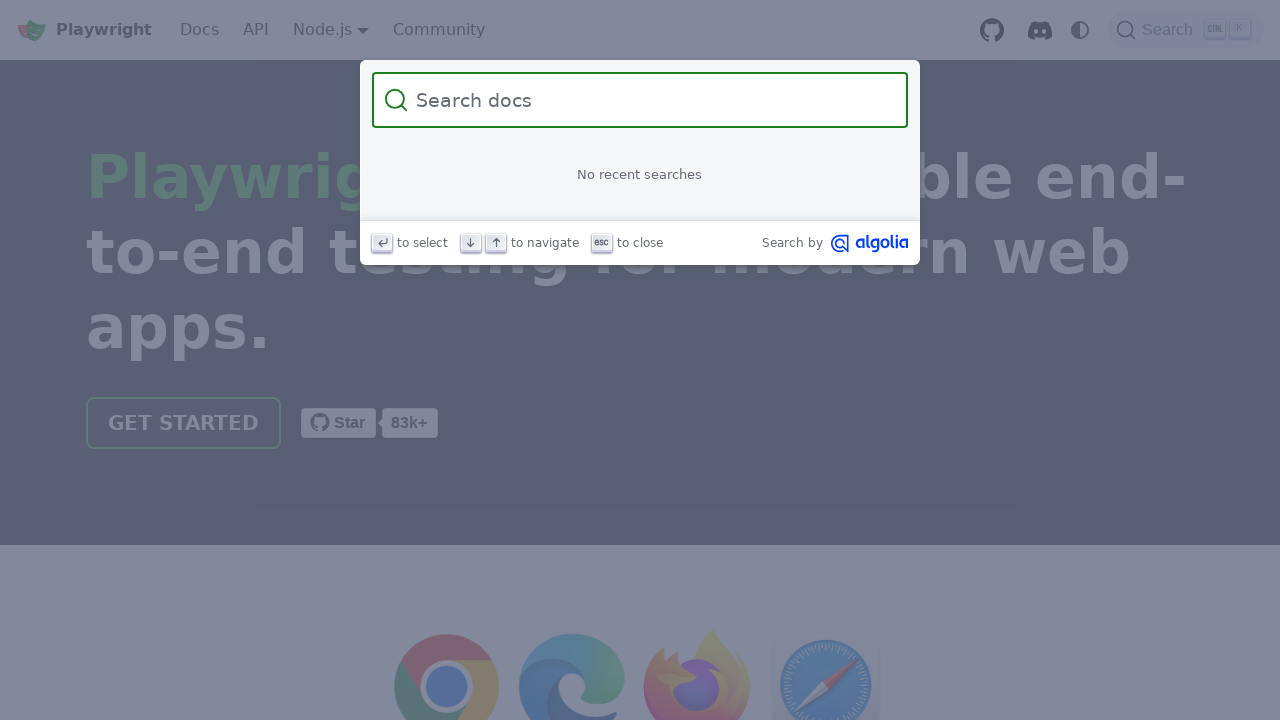

Verified 'No recent searches' text appears in doc search
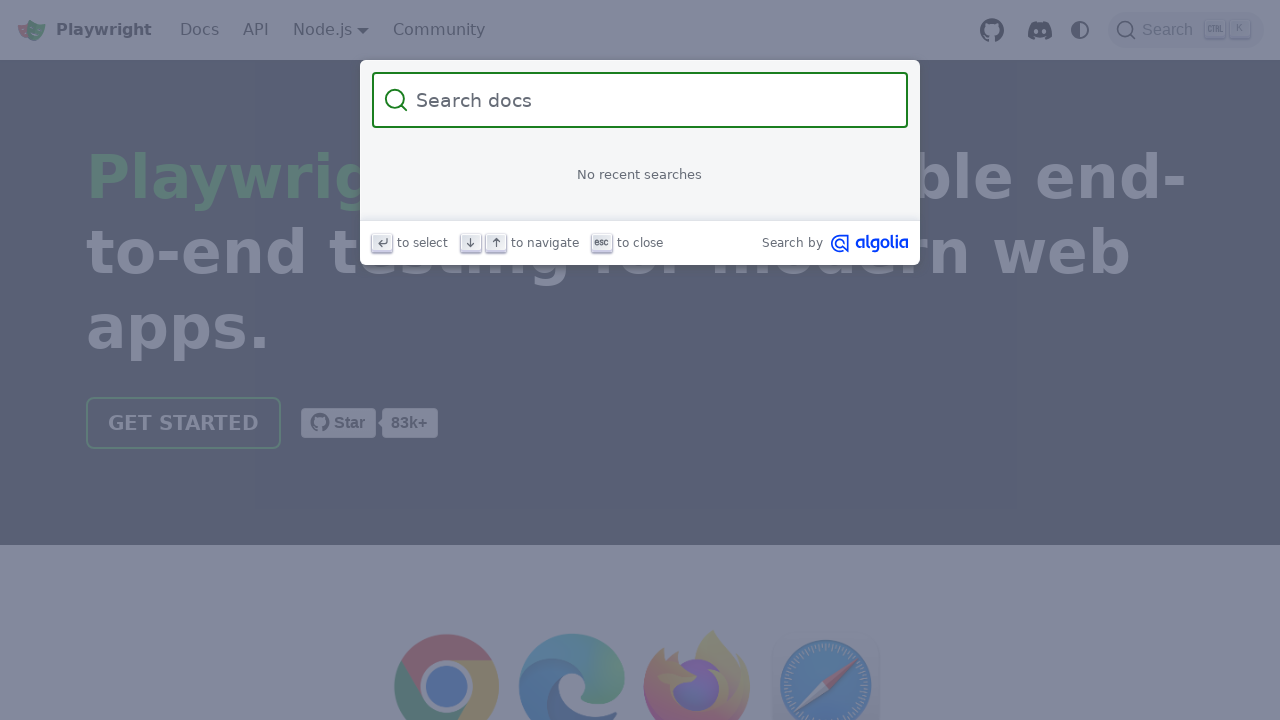

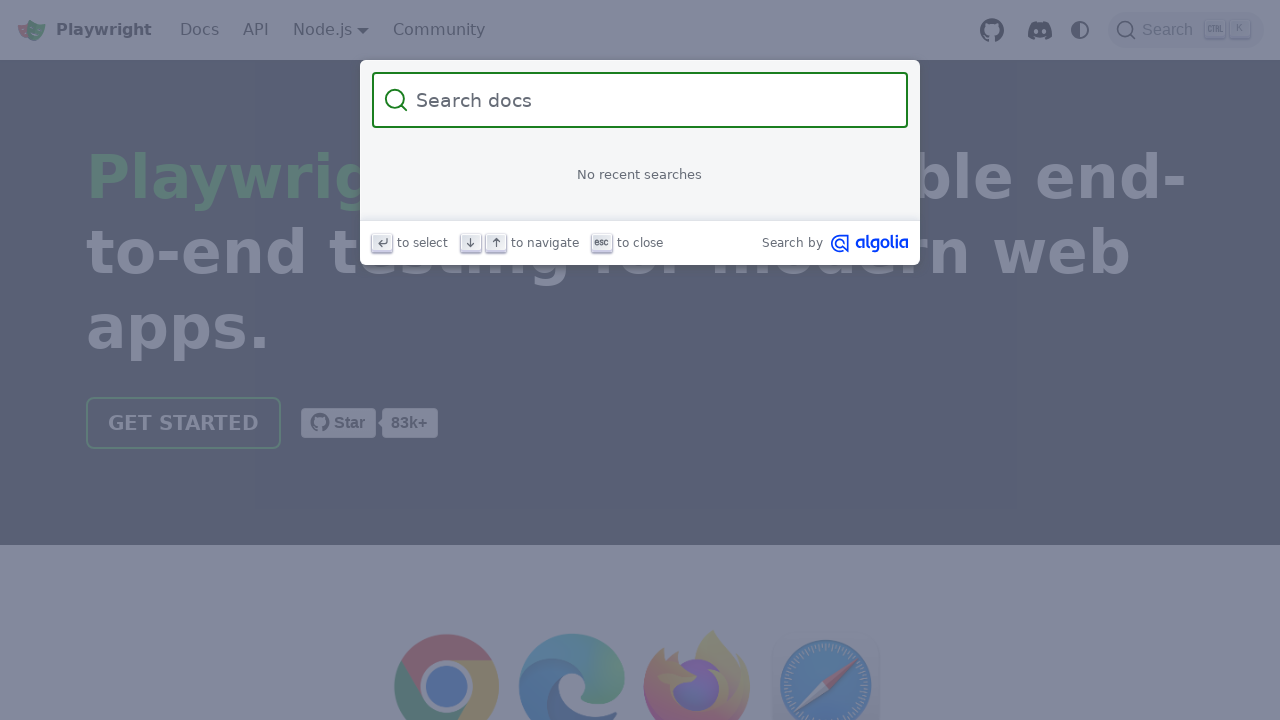